Tests navigation to the "Sobre nosotros" page by clicking on the corresponding menu item in the header

Starting URL: https://credito365.co

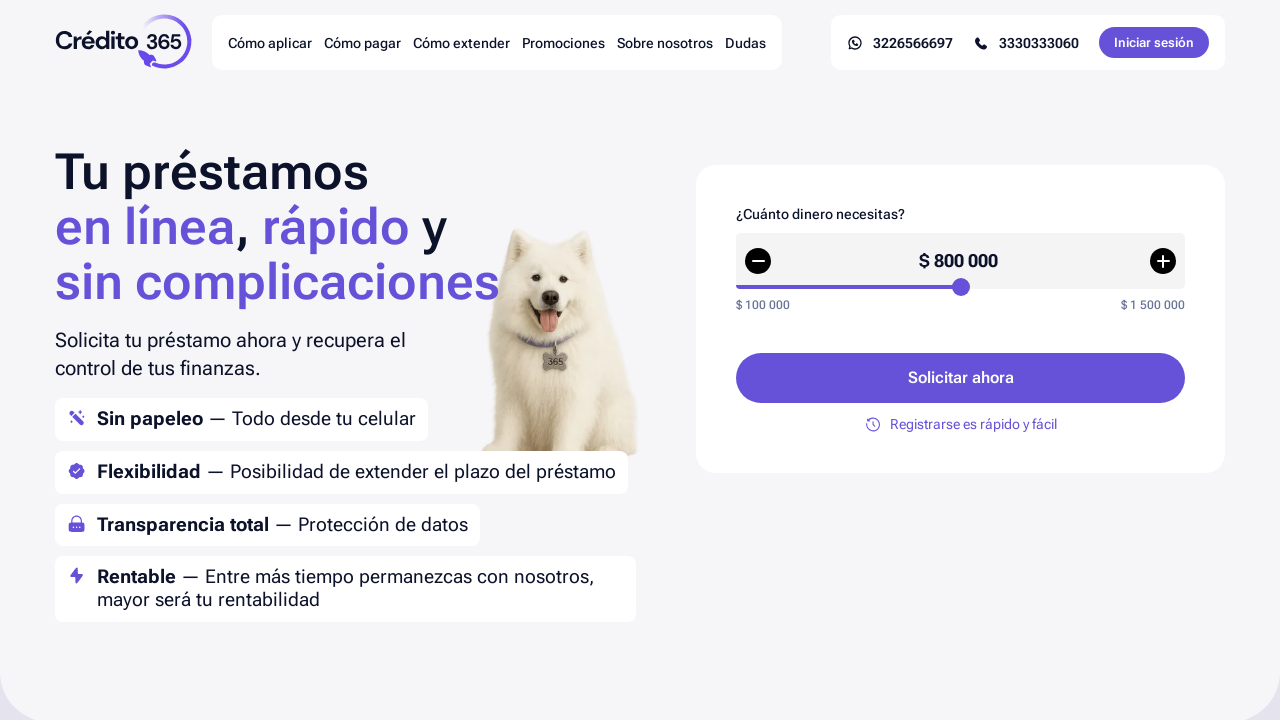

Clicked on 'Sobre nosotros' menu item in header at (665, 42) on text=Sobre nosotros
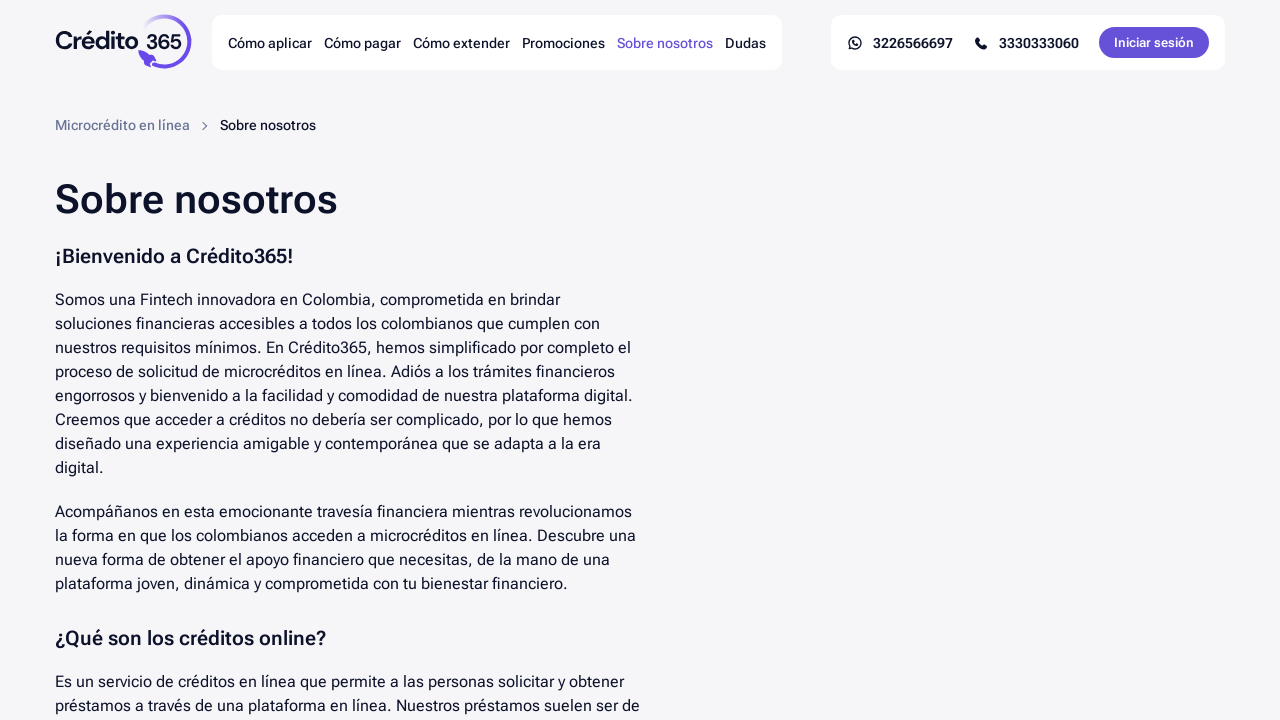

Successfully navigated to 'Sobre nosotros' page
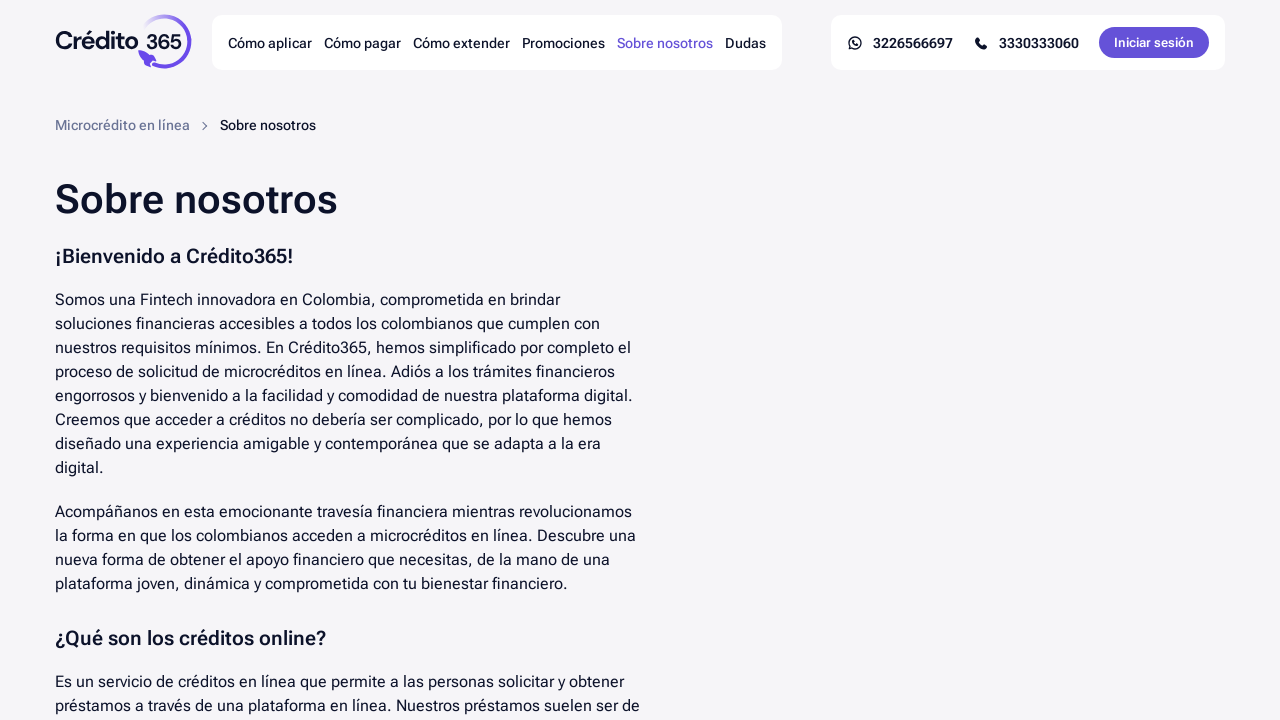

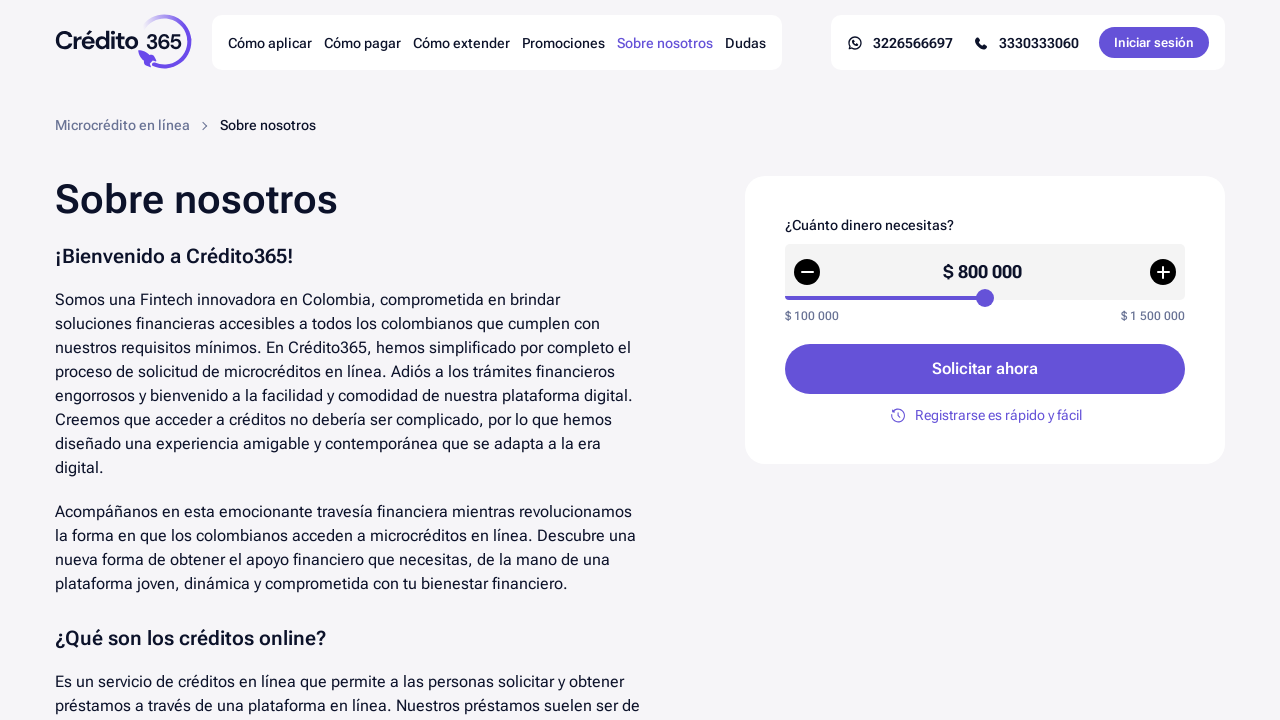